Clicks on the Offers link and verifies that a login button is displayed

Starting URL: https://www.bstackdemo.com/

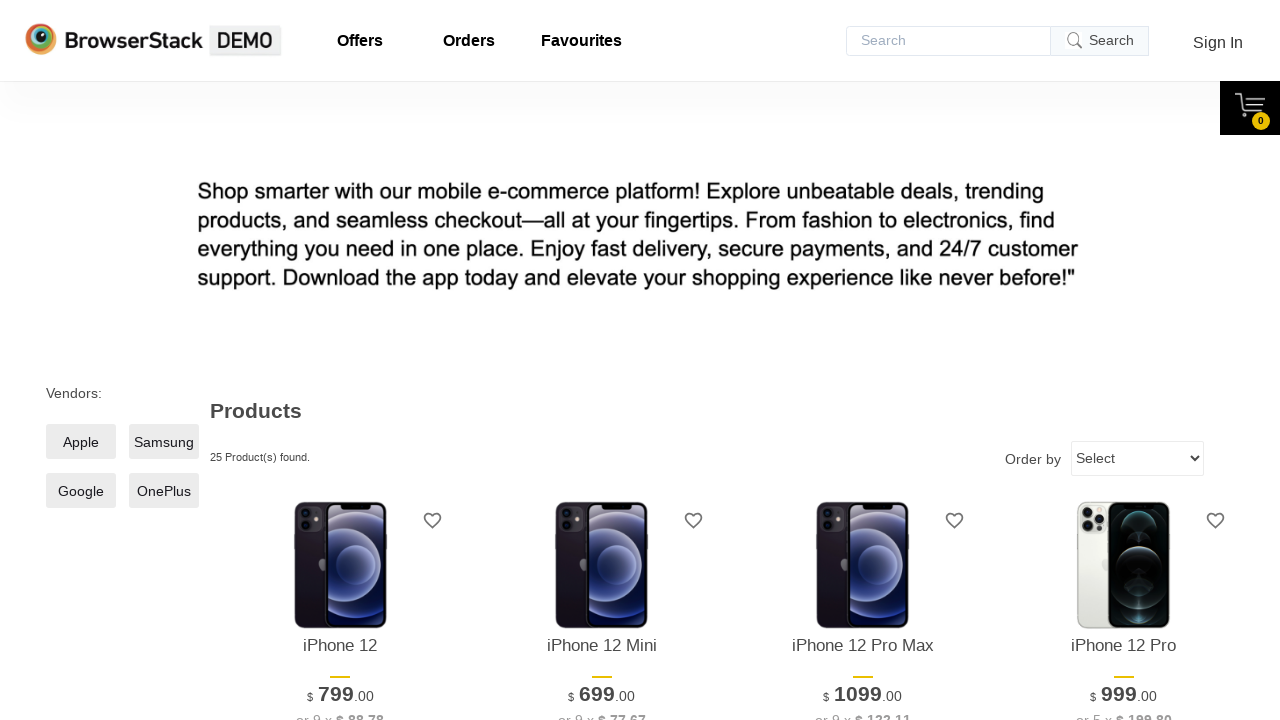

Clicked on the Offers link at (360, 41) on a#offers
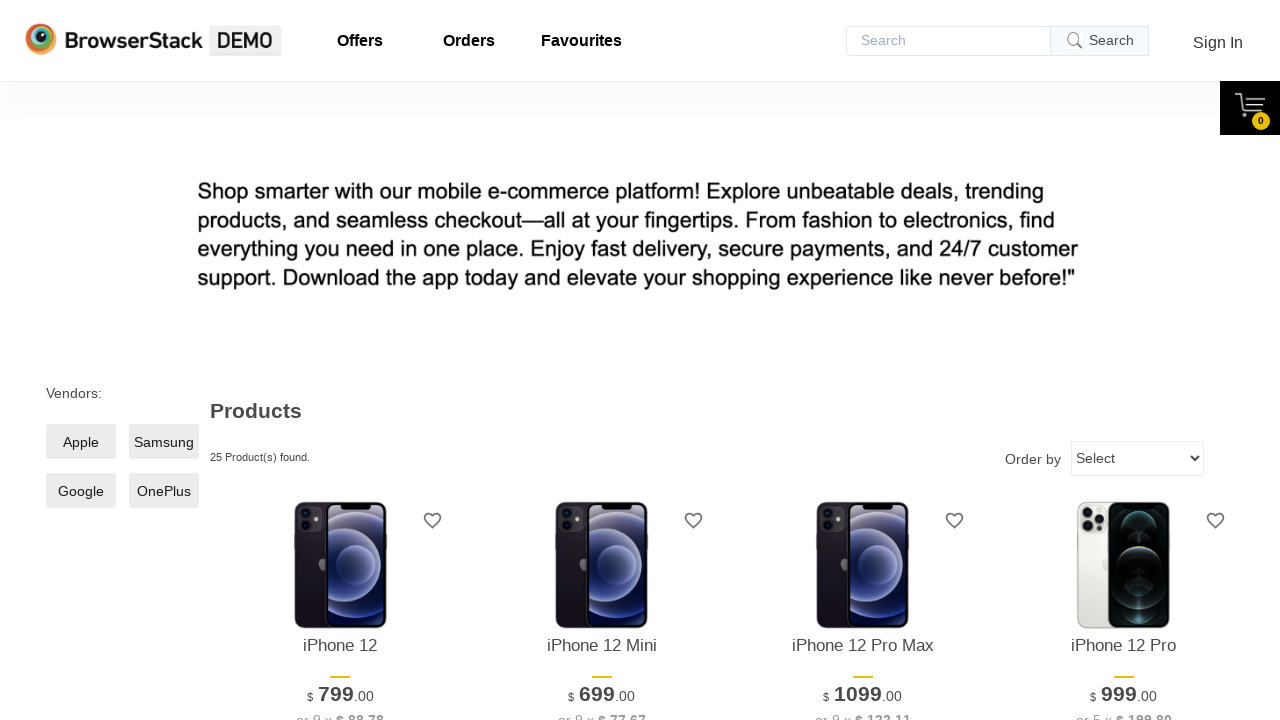

Verified that login button is displayed
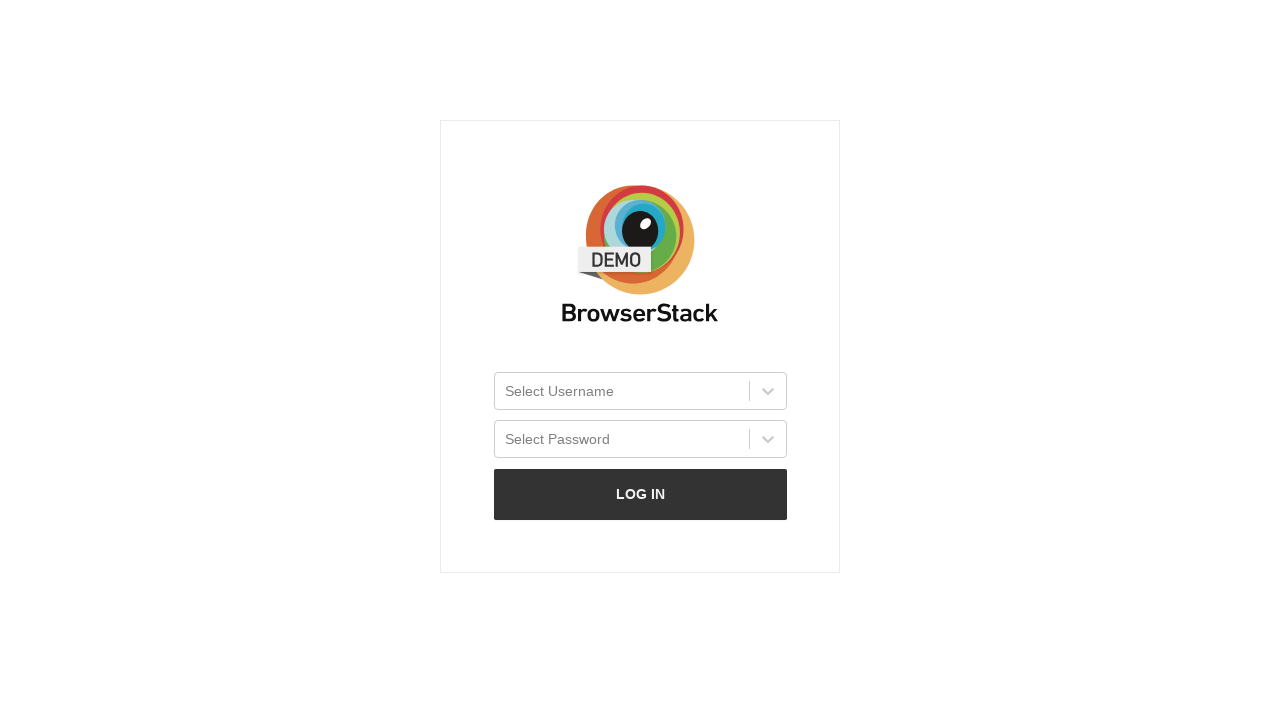

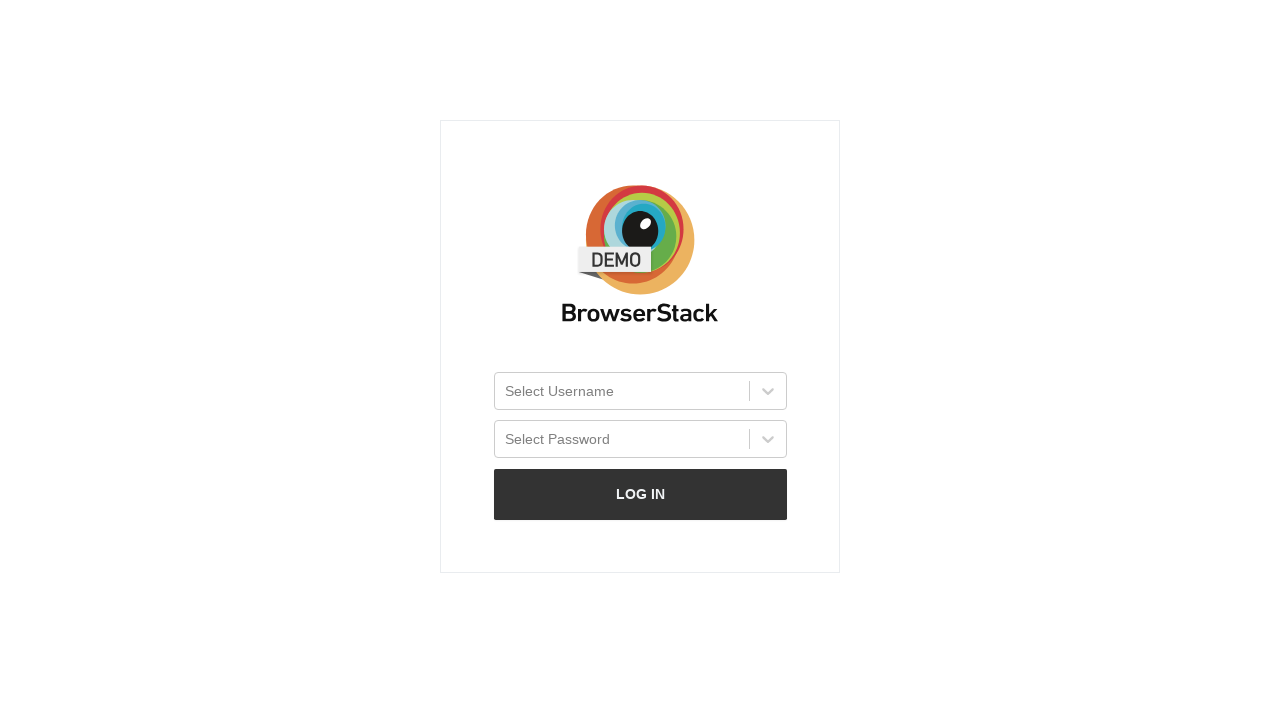